Tests JavaScript confirmation popup functionality by clicking a button that triggers a confirm dialog and dismissing it

Starting URL: https://the-internet.herokuapp.com/javascript_alerts

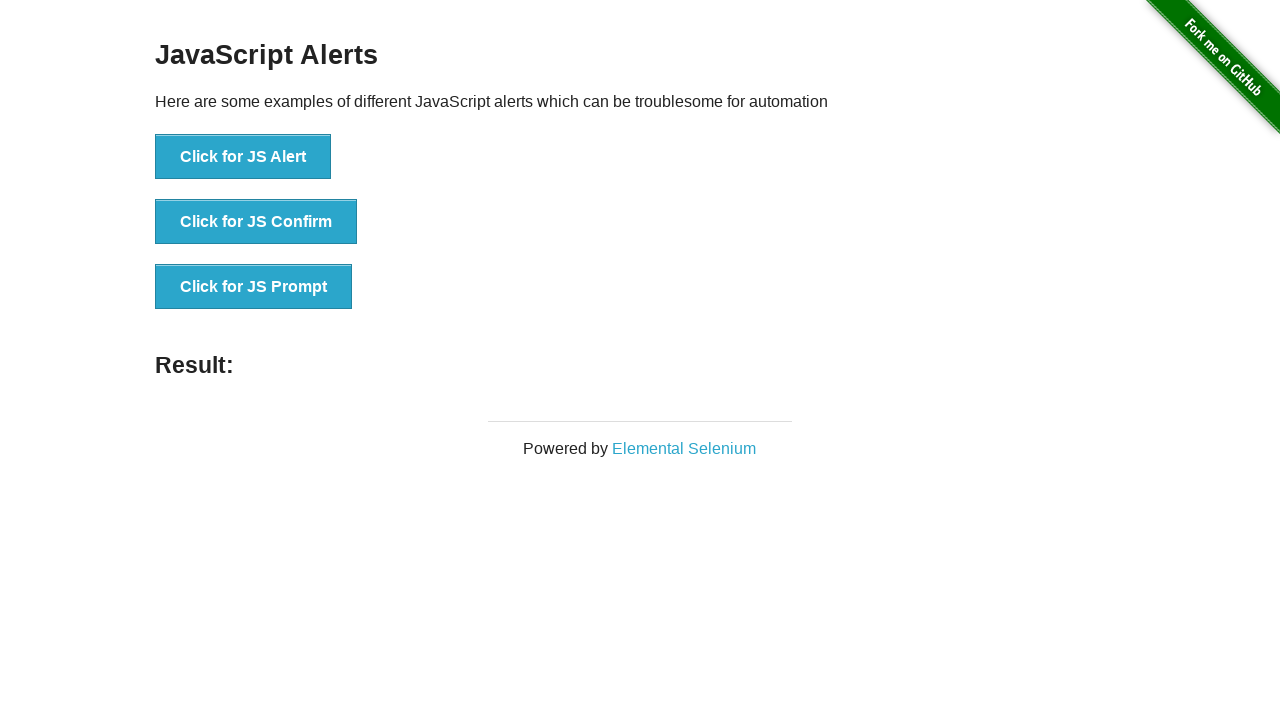

Set up dialog handler to dismiss confirmation popups
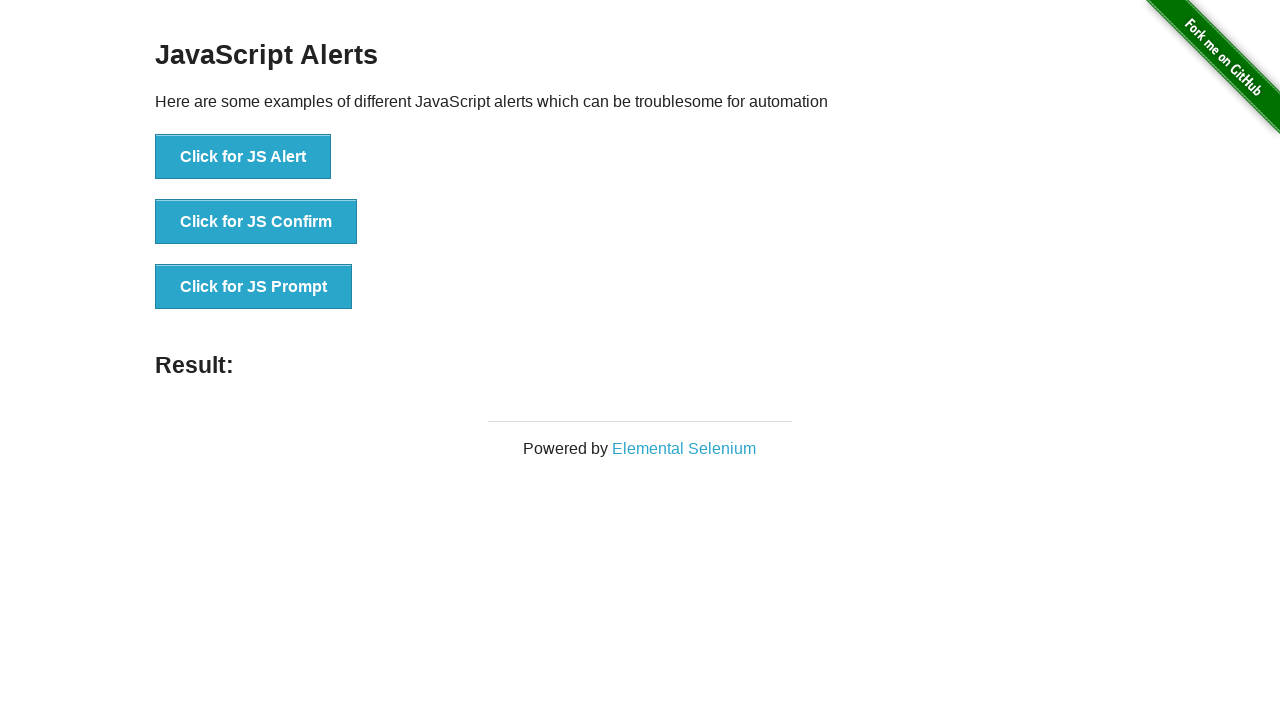

Clicked 'Click for JS Confirm' button to trigger confirmation dialog at (256, 222) on internal:role=button[name="Click for JS Confirm"i]
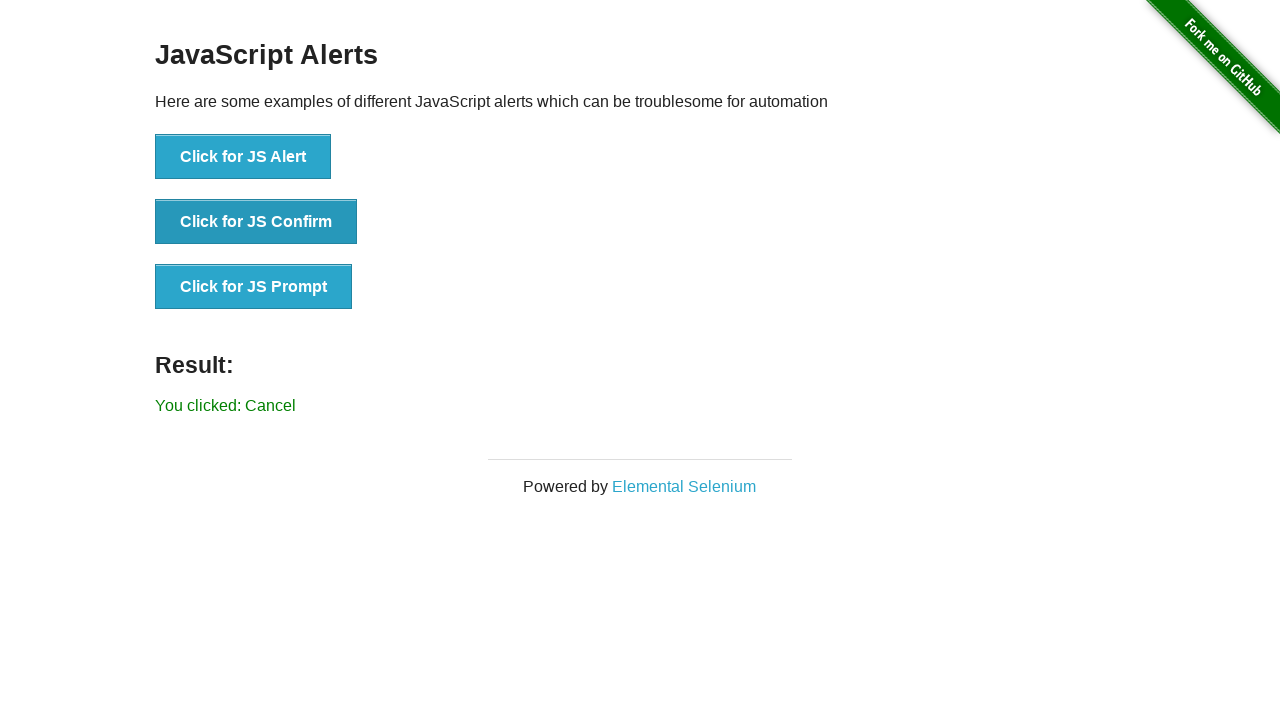

Confirmation popup dismissed and result element loaded
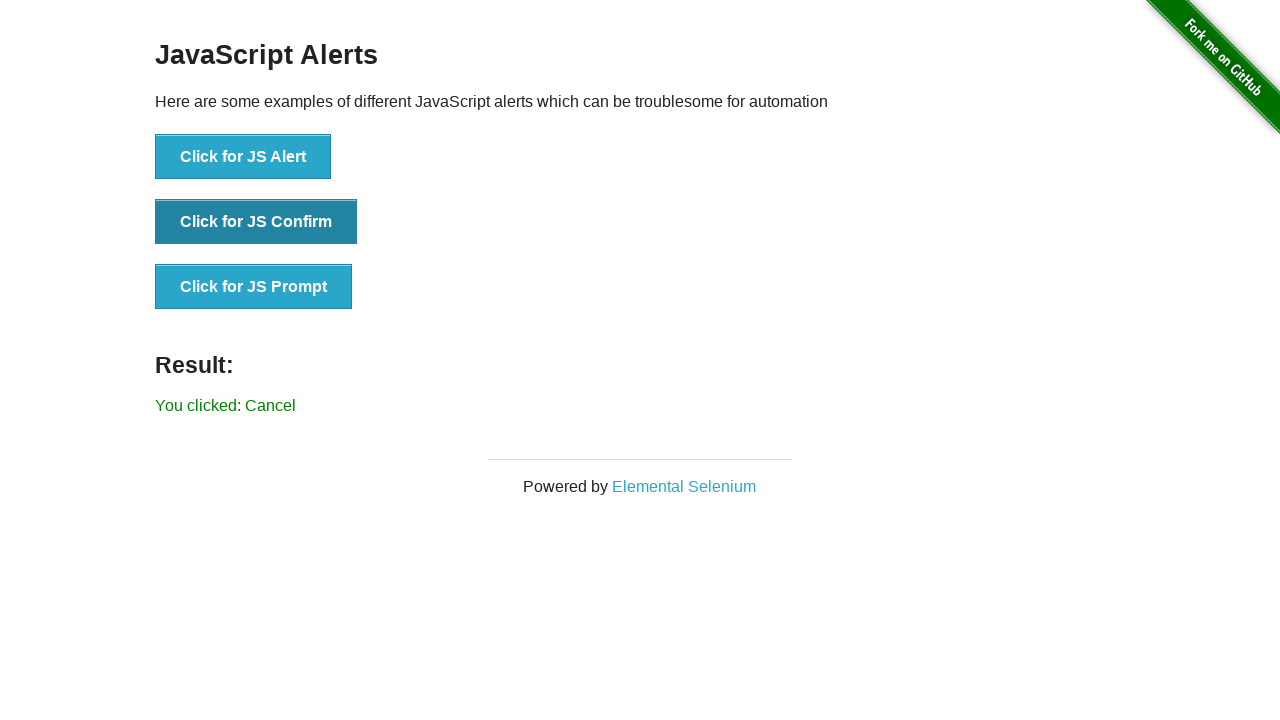

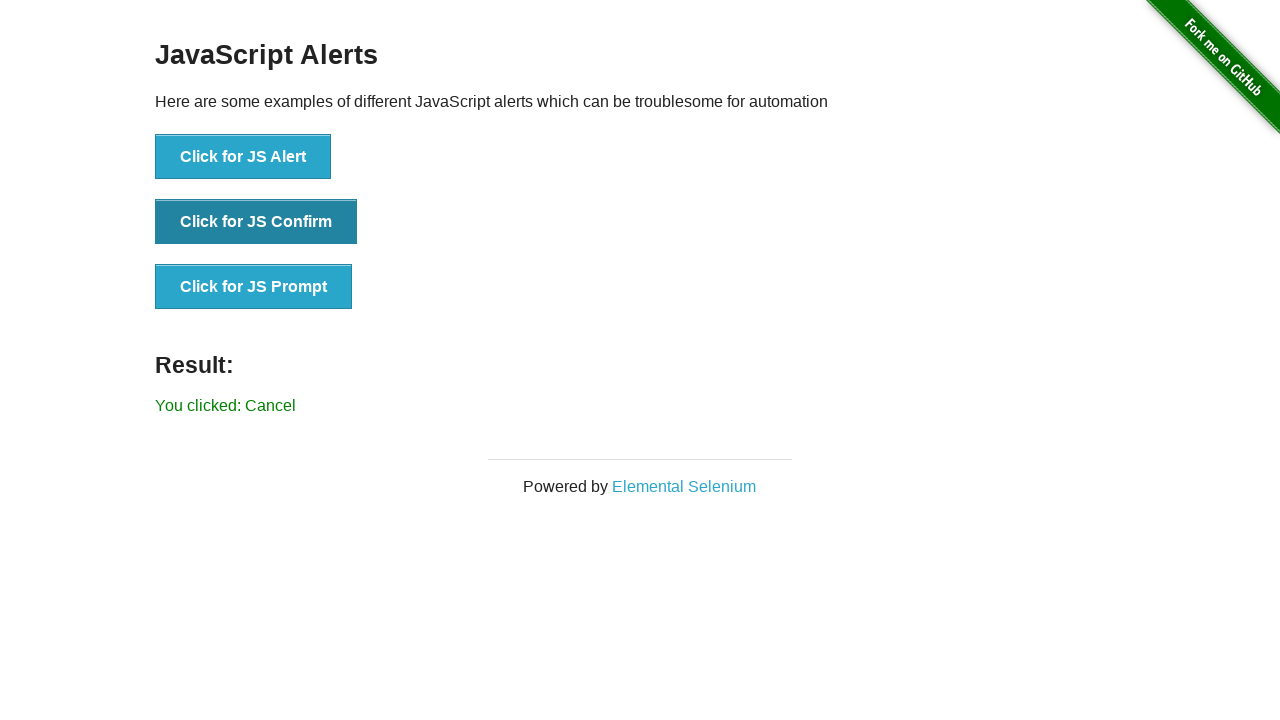